Tests the date picker functionality on 12306 railway booking site by removing readonly attribute and setting a specific date value

Starting URL: https://www.12306.cn/index/

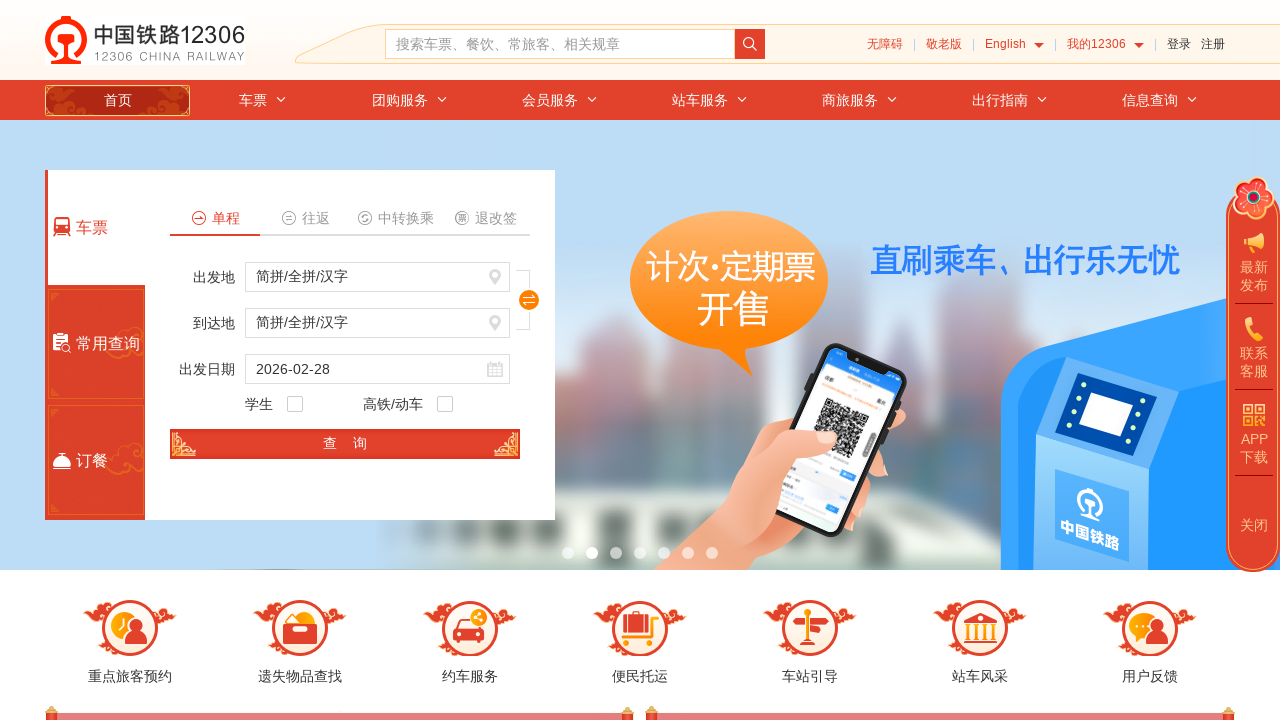

Removed readonly attribute from date input element
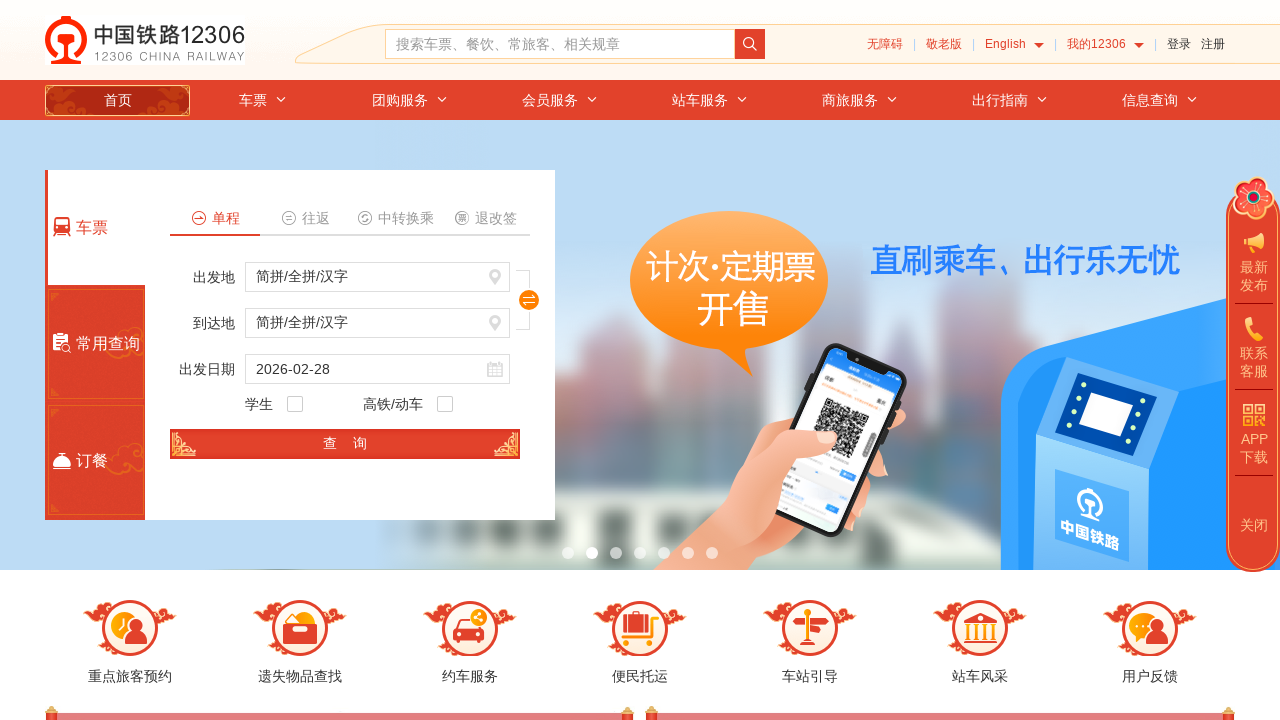

Set date picker value to 2024-03-15
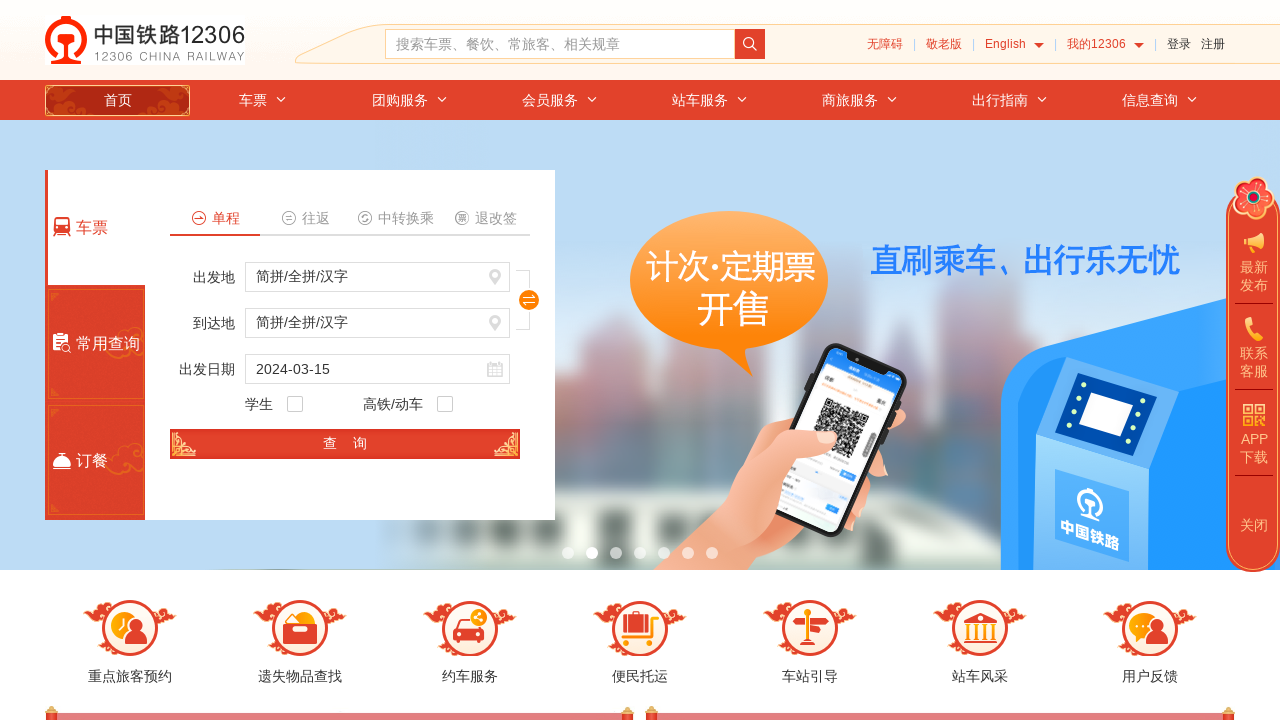

Verified that date value was successfully set to 2024-03-15
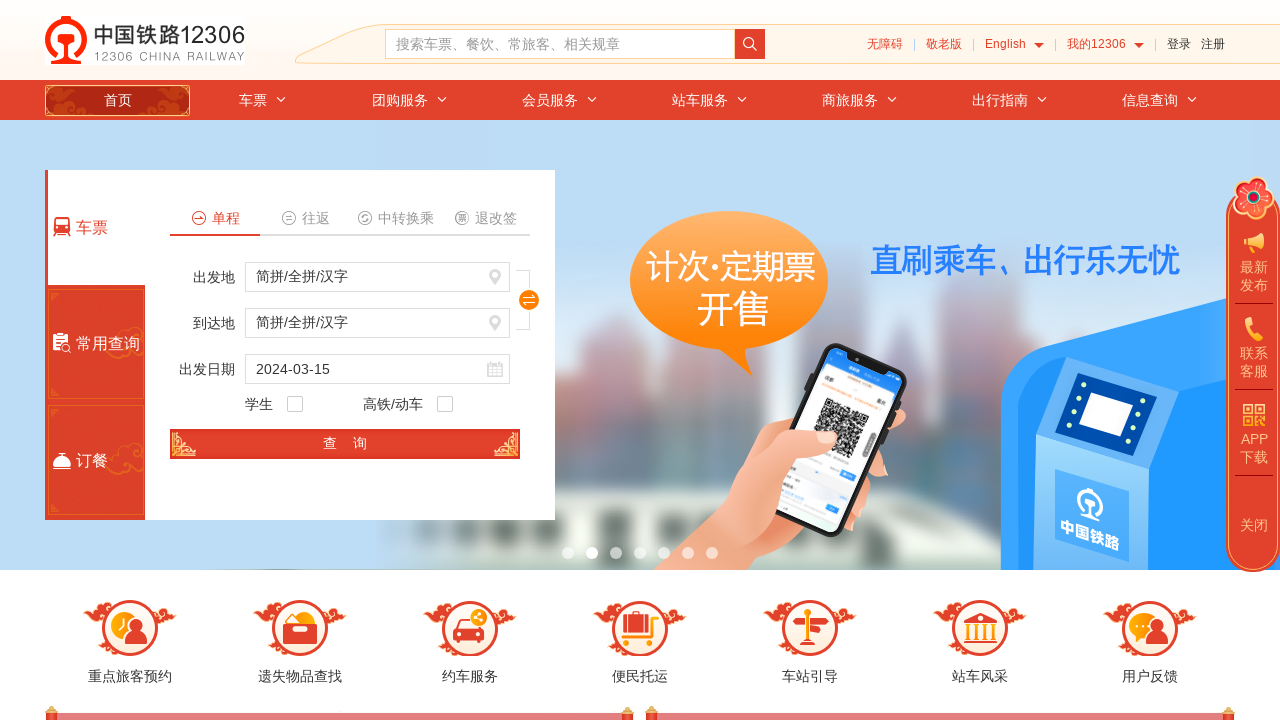

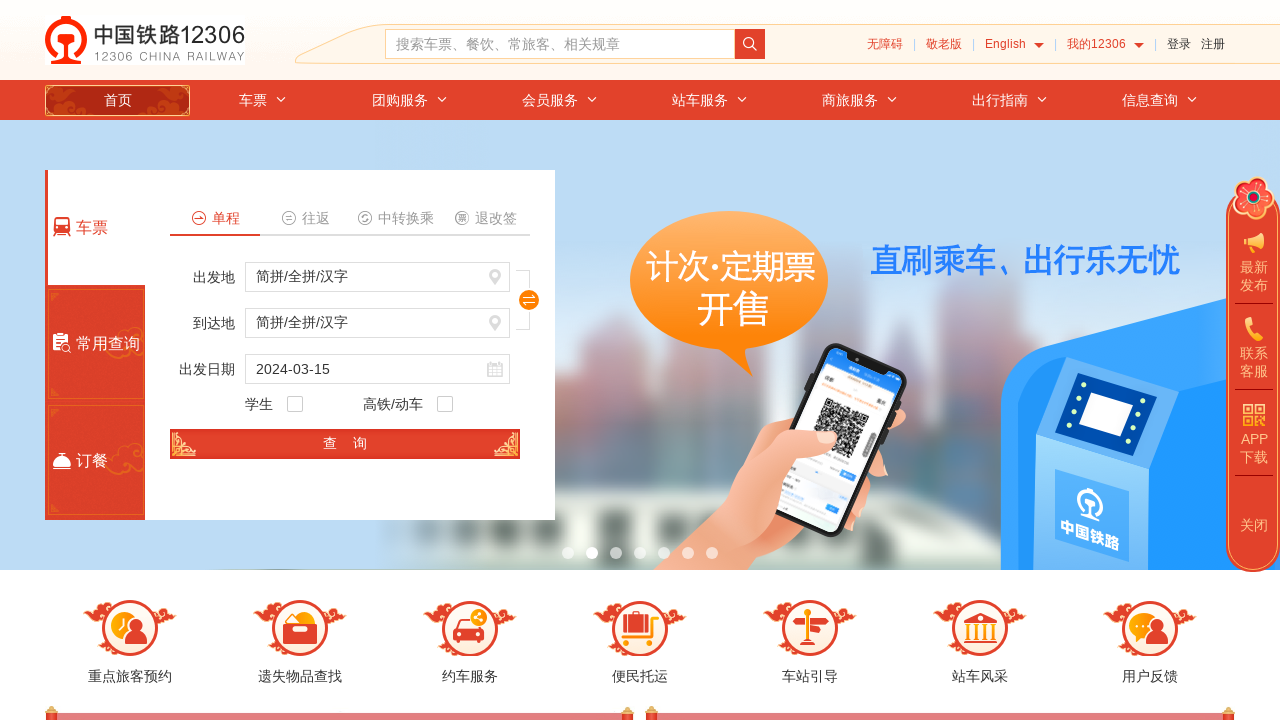